Tests mouse hover functionality on SpiceJet website by hovering over ADD-ONS menu and clicking on Visa Services submenu item

Starting URL: https://www.spicejet.com/

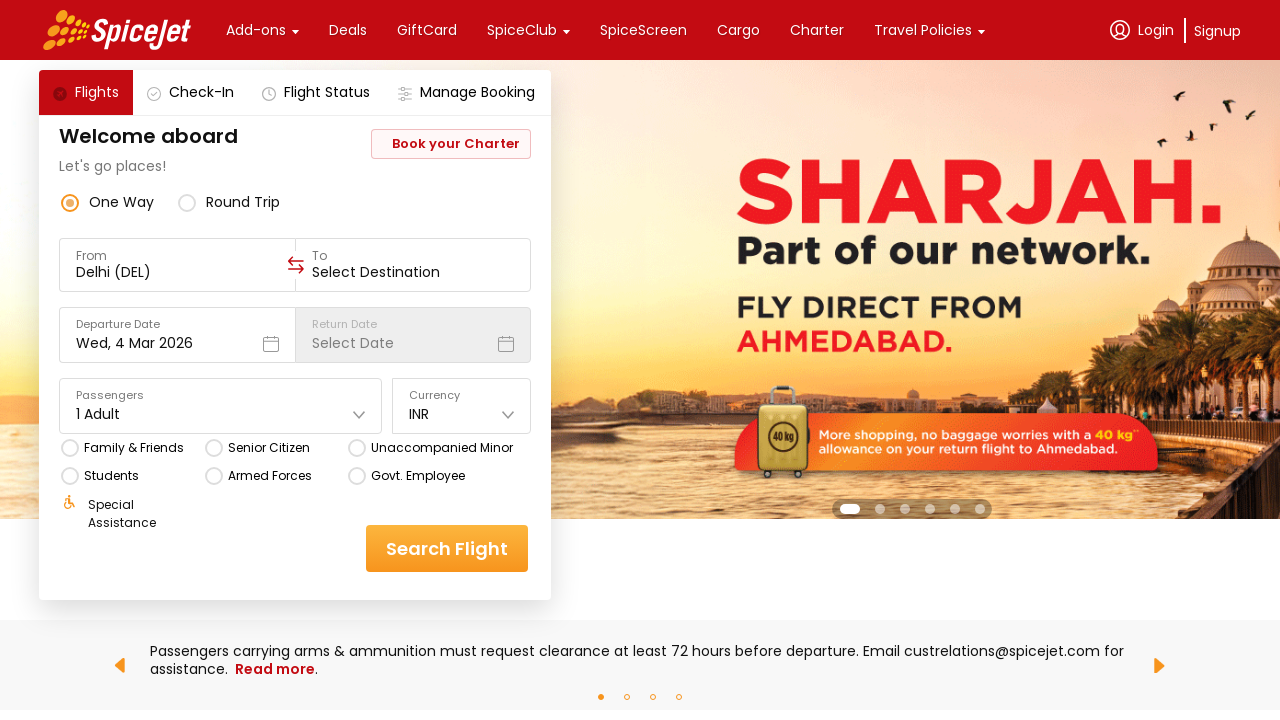

Hovered over ADD-ONS menu to reveal submenu at (256, 30) on text=ADD-ONS
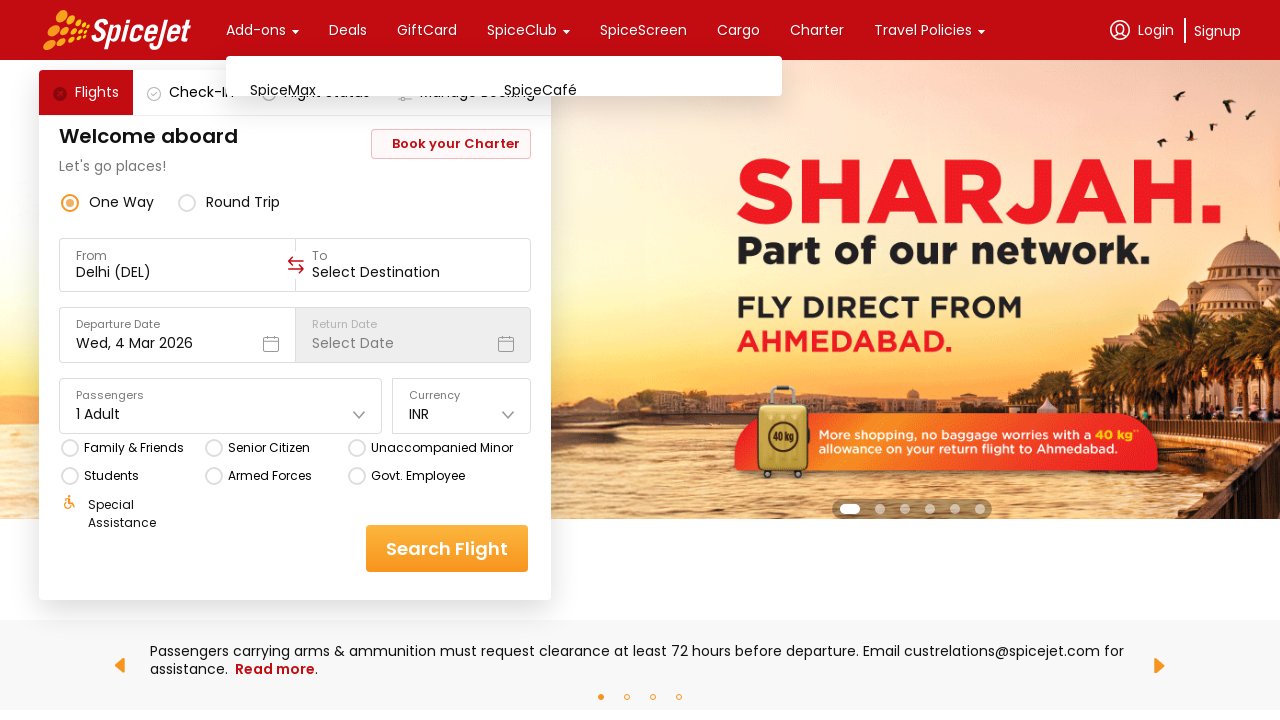

Clicked on Visa Services submenu item at (631, 123) on text=Visa Services
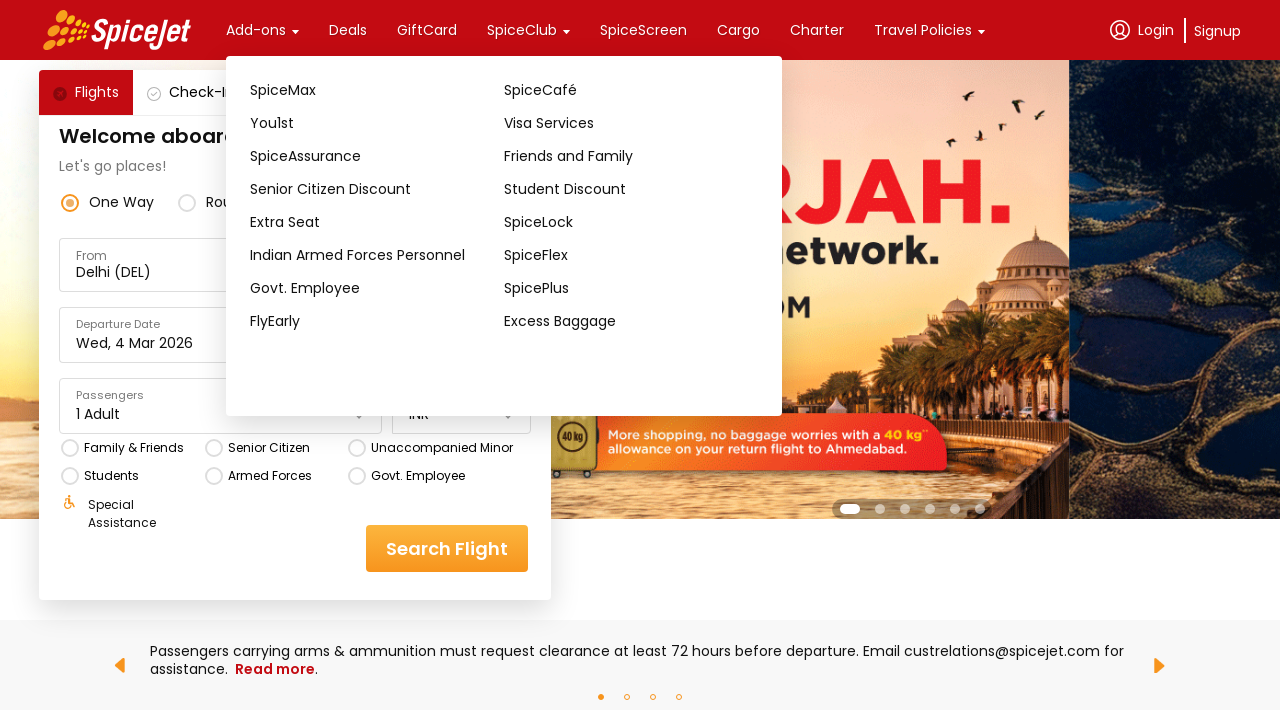

Page loaded and network became idle
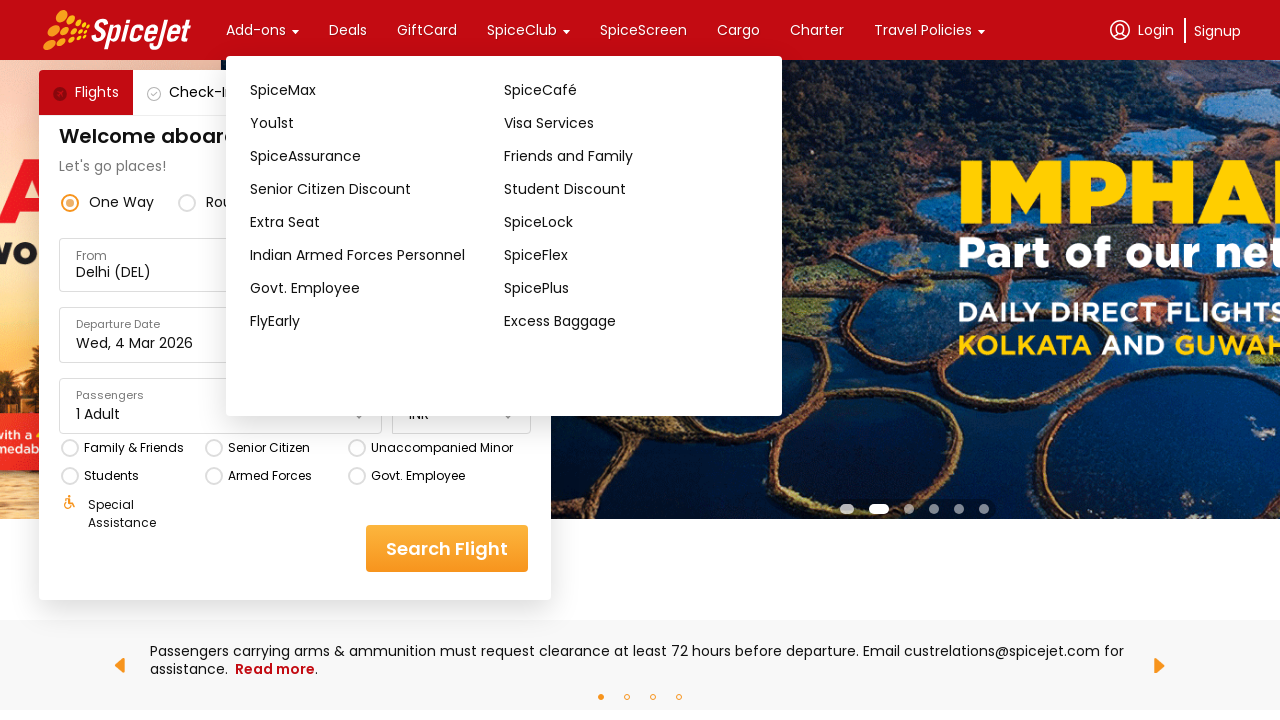

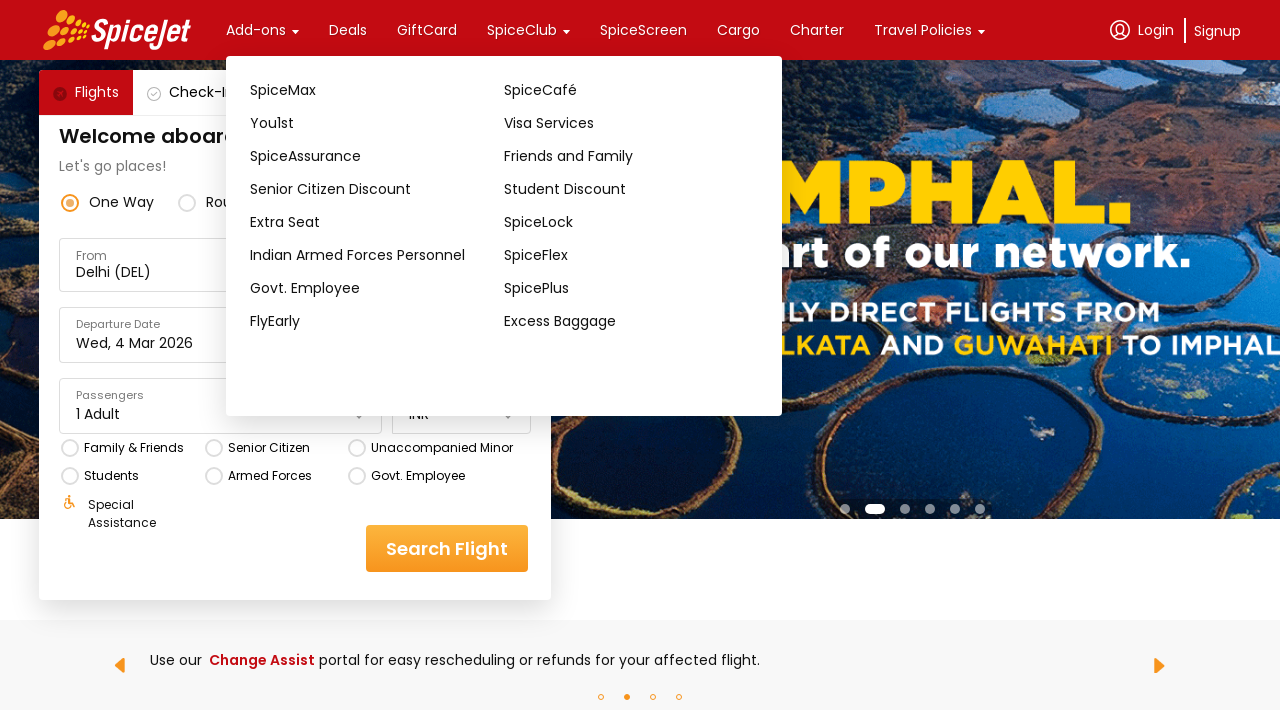